Fills out a text form with user name, email, and address information

Starting URL: https://demoqa.com/text-box

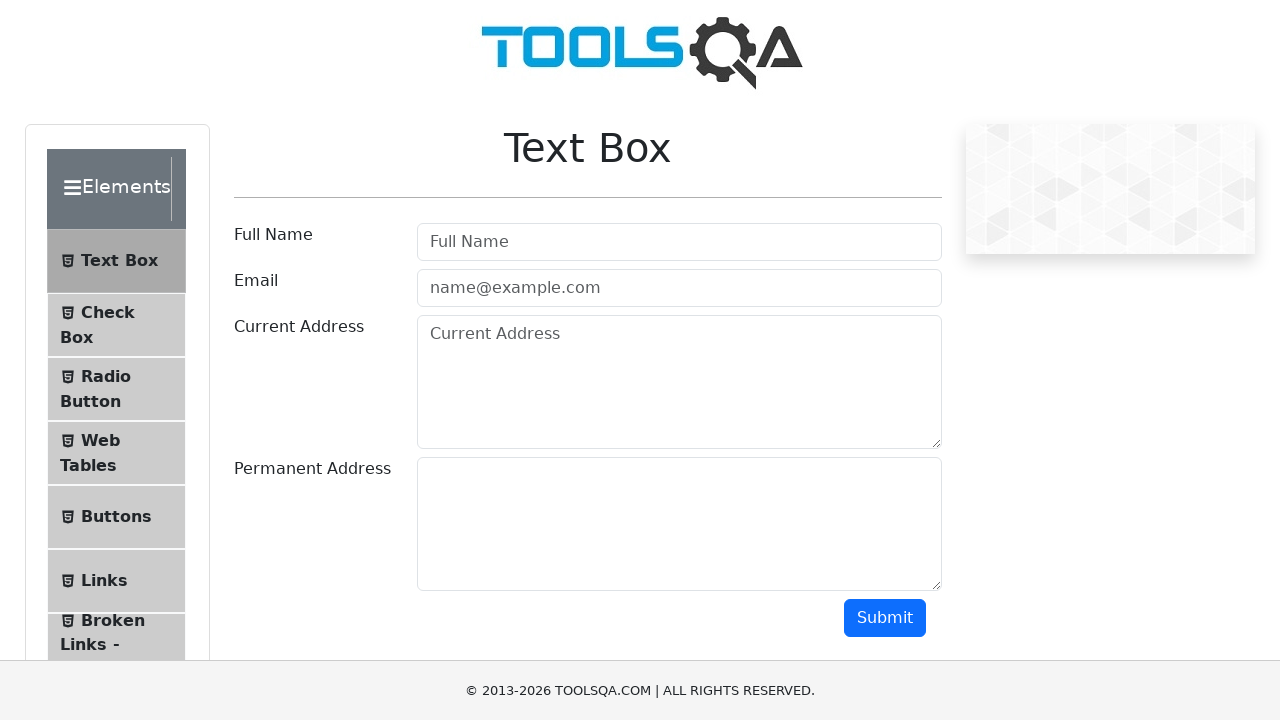

Filled username field with 'Sarah Johnson' on #userName
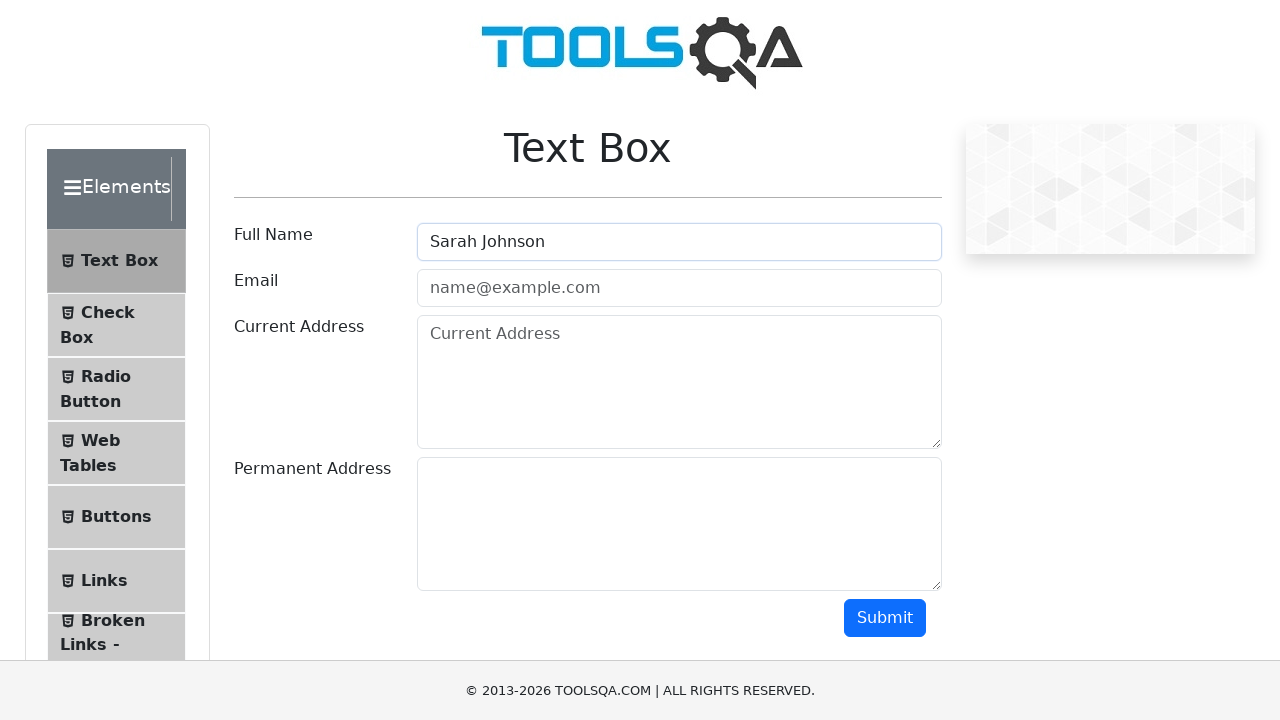

Filled email field with 'sarah.johnson@example.com' on #userEmail
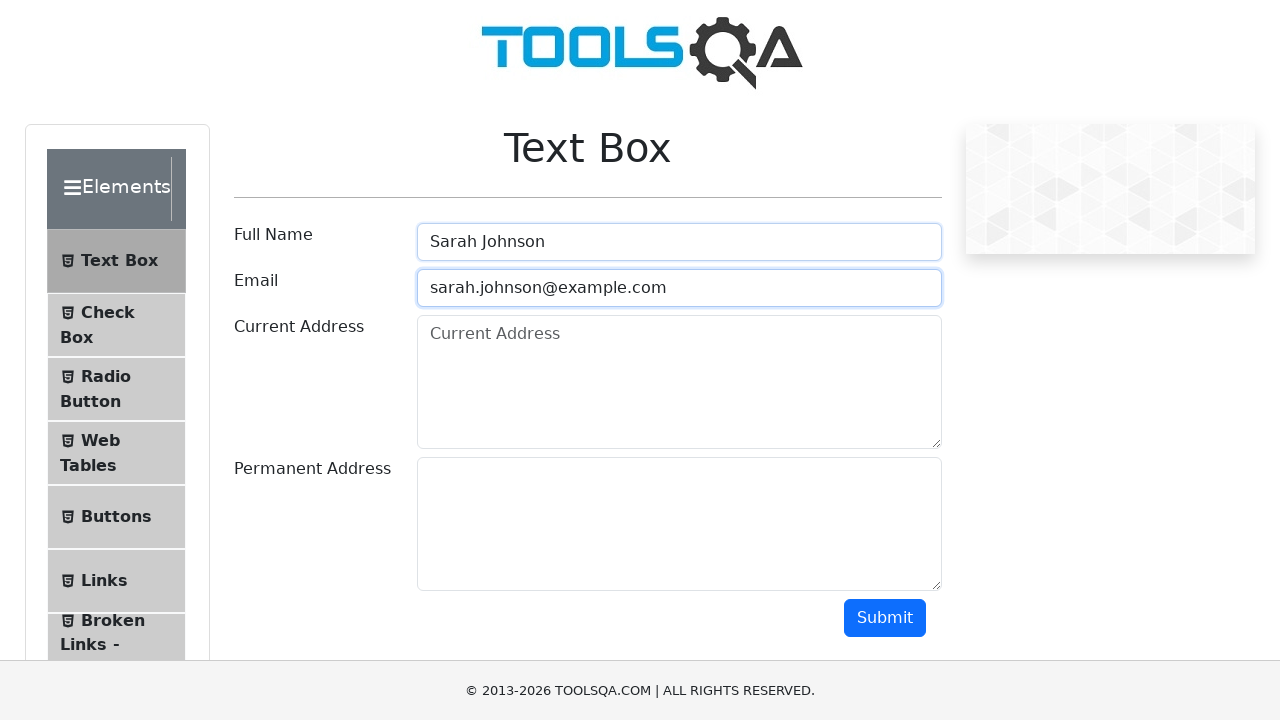

Filled current address field with '456 Oak Avenue, Springfield, IL 62701' on #currentAddress
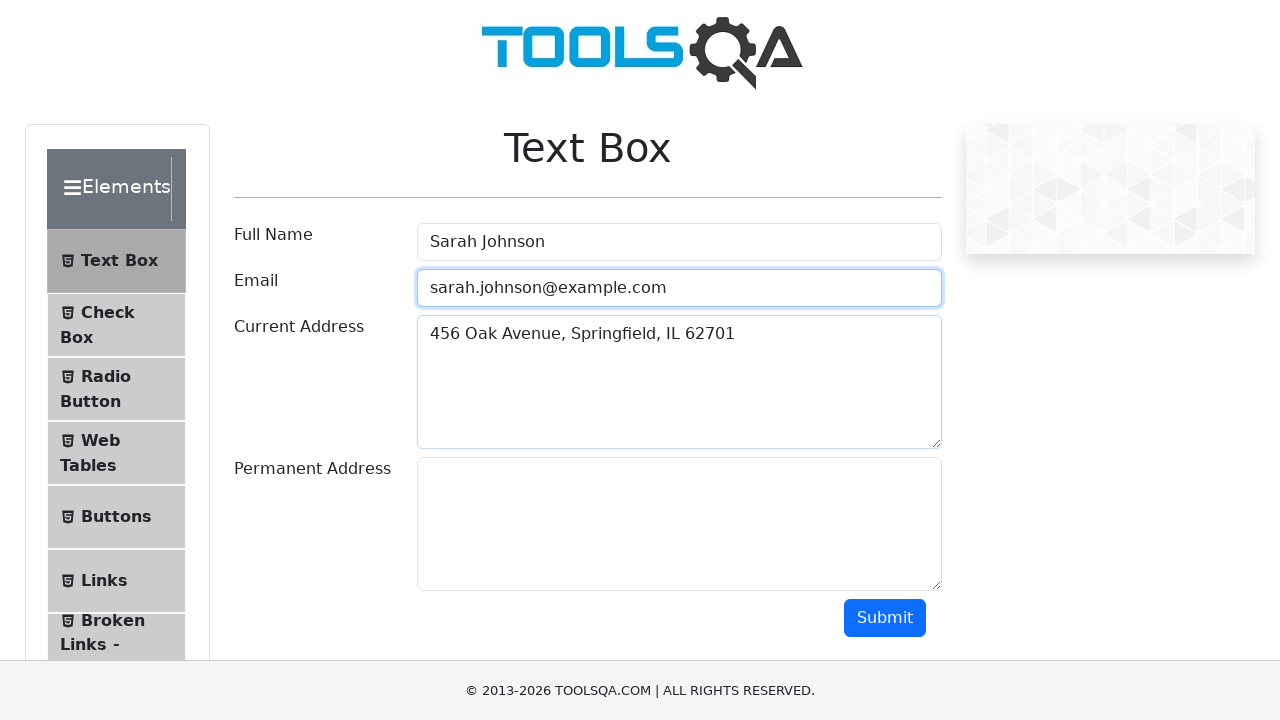

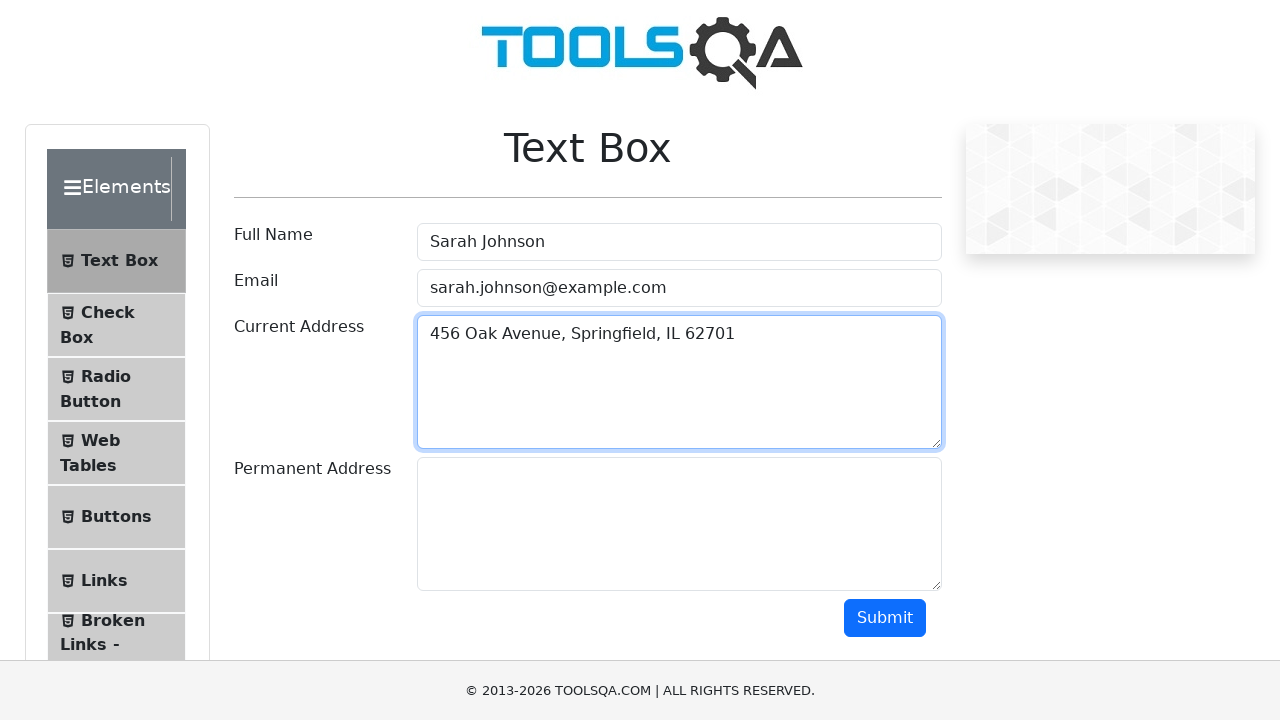